Navigates to Blocknative gas estimator page and extracts the current gas fee value from the display

Starting URL: https://www.blocknative.com/gas-estimator

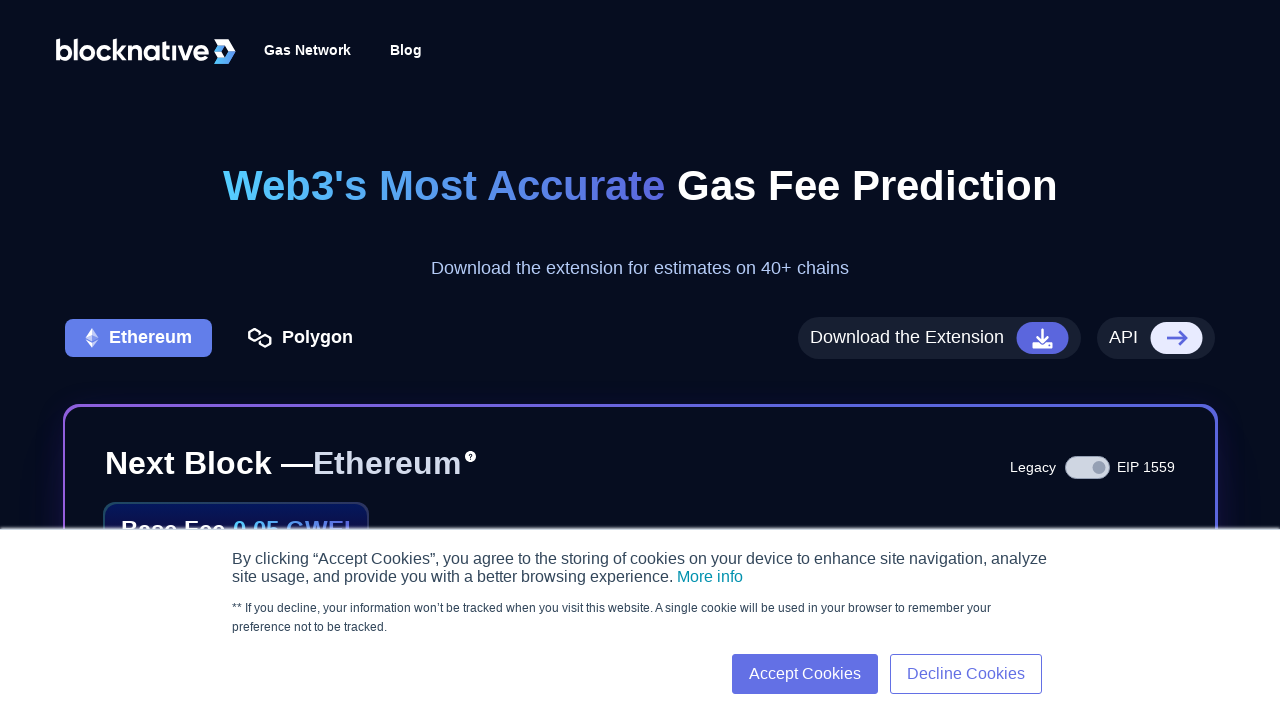

Waited for gas value element to be visible on Blocknative gas estimator page
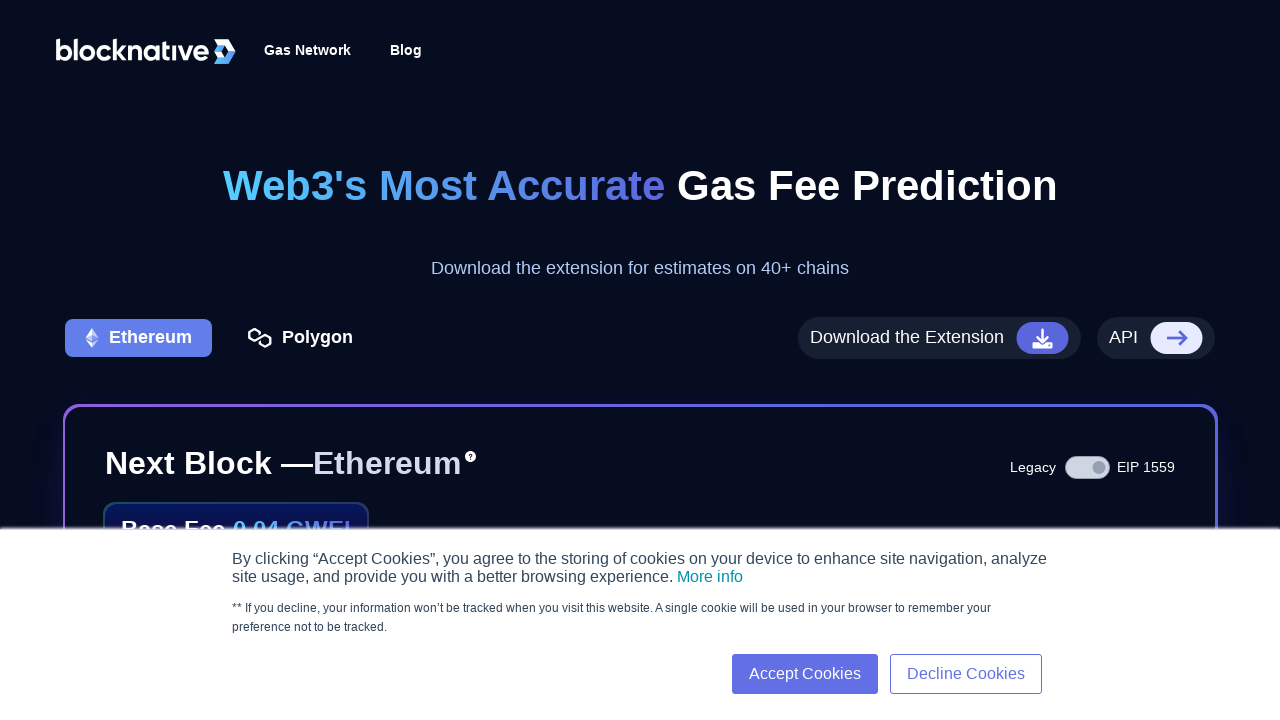

Located the gas fee value element
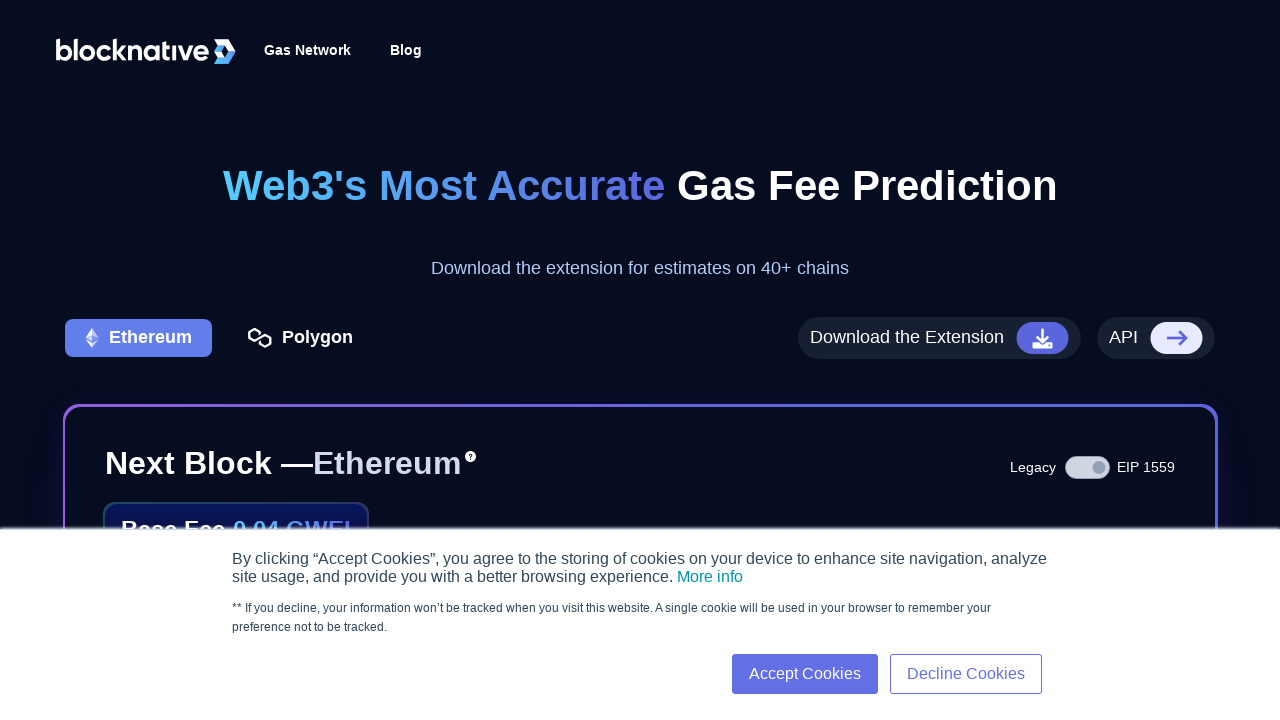

Extracted gas fee value: 0.04 GWEI
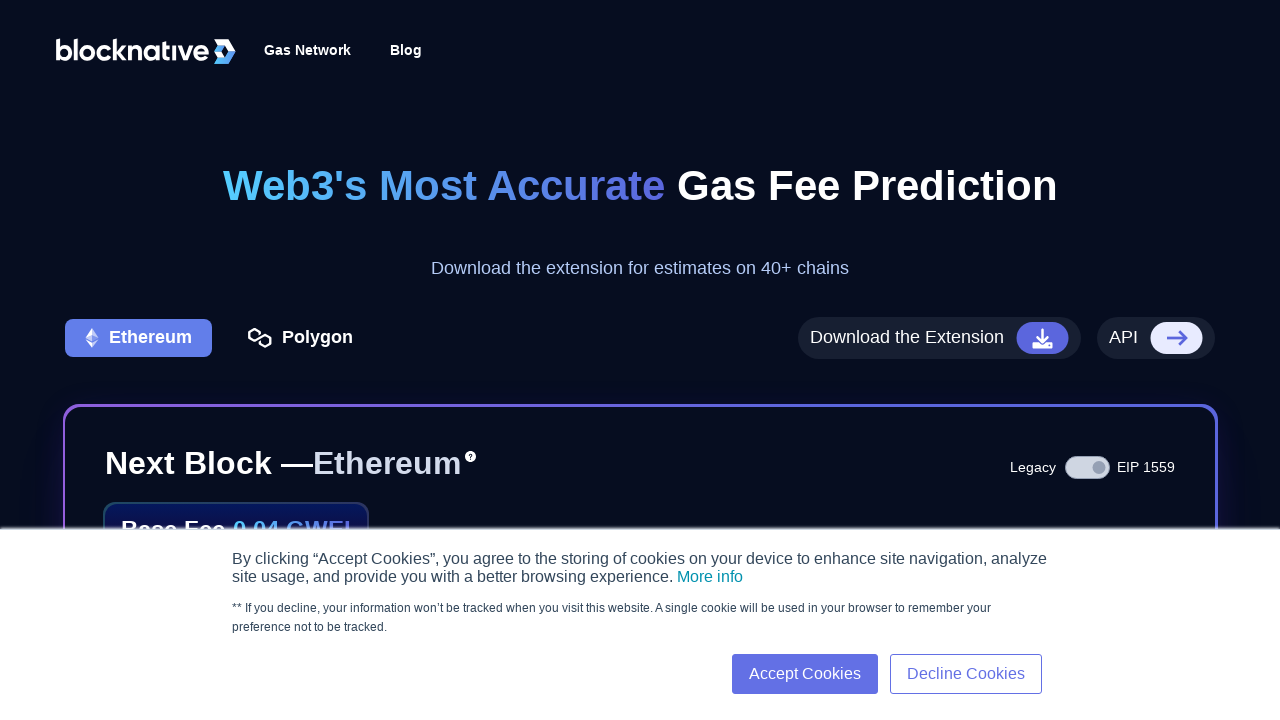

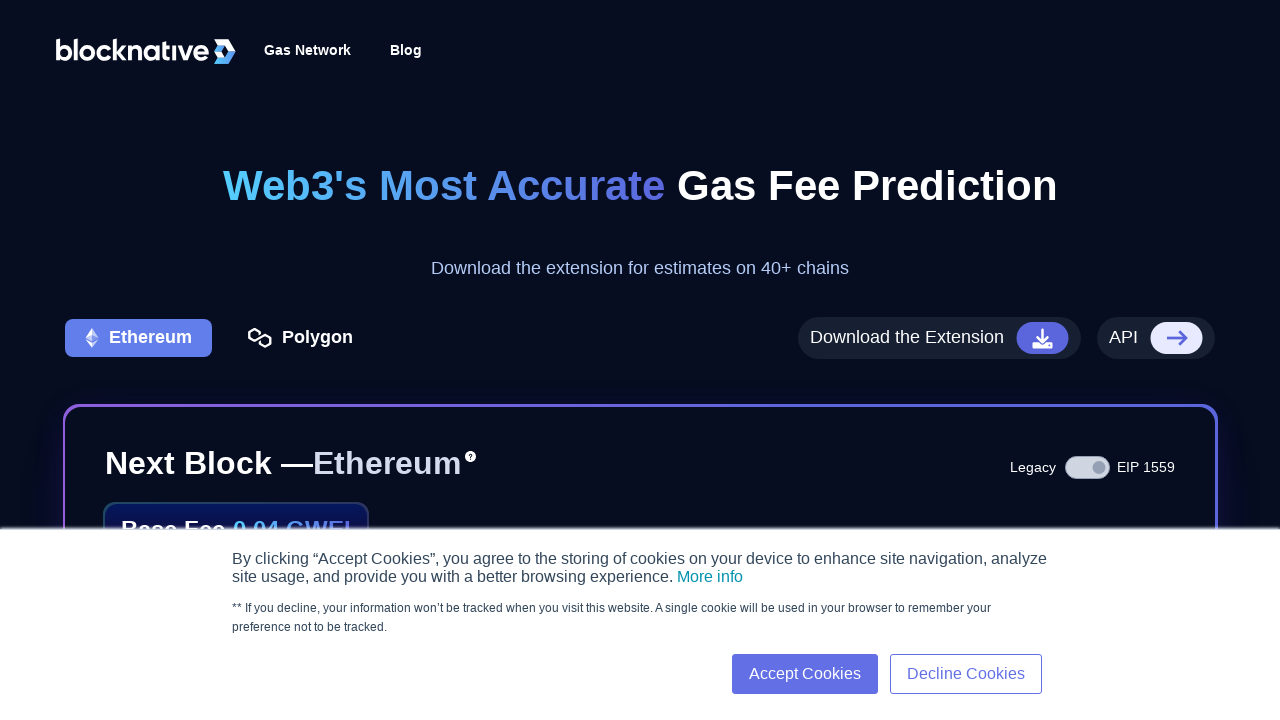